Navigates to Product Hunt homepage and verifies that product items are loaded and displayed on the page.

Starting URL: https://www.producthunt.com/

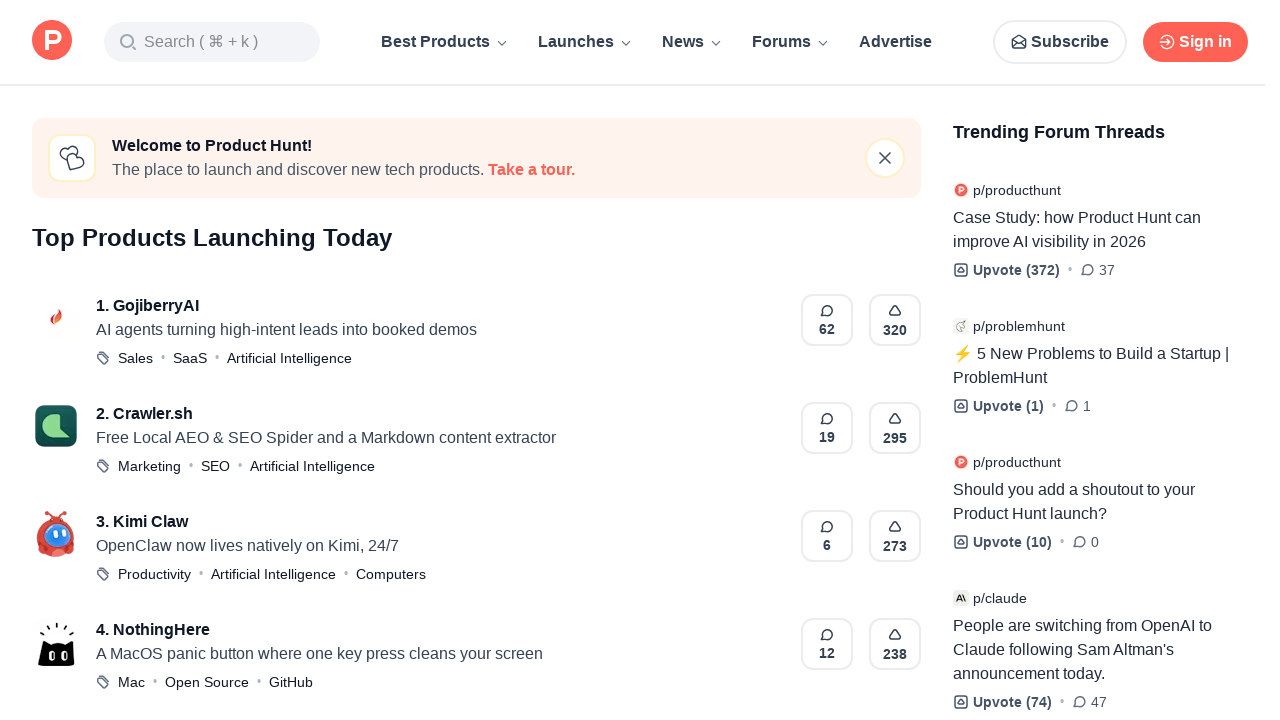

Navigated to Product Hunt homepage
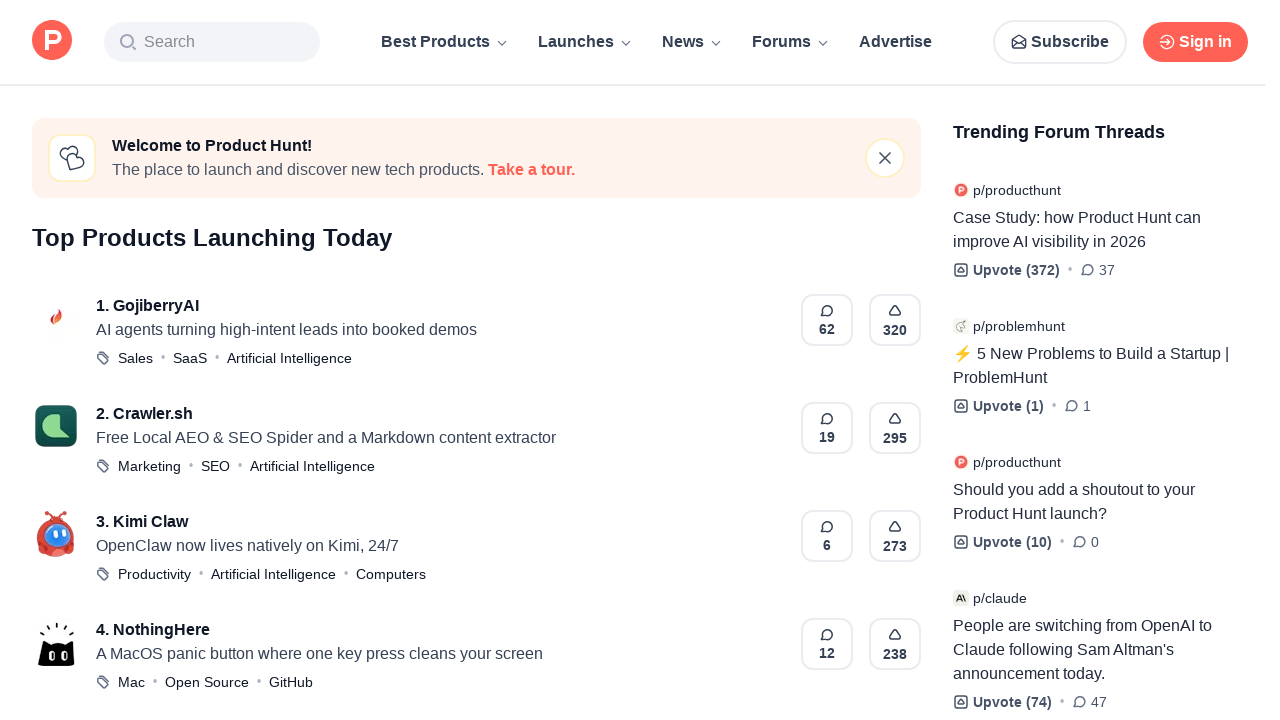

Product items loaded and became visible
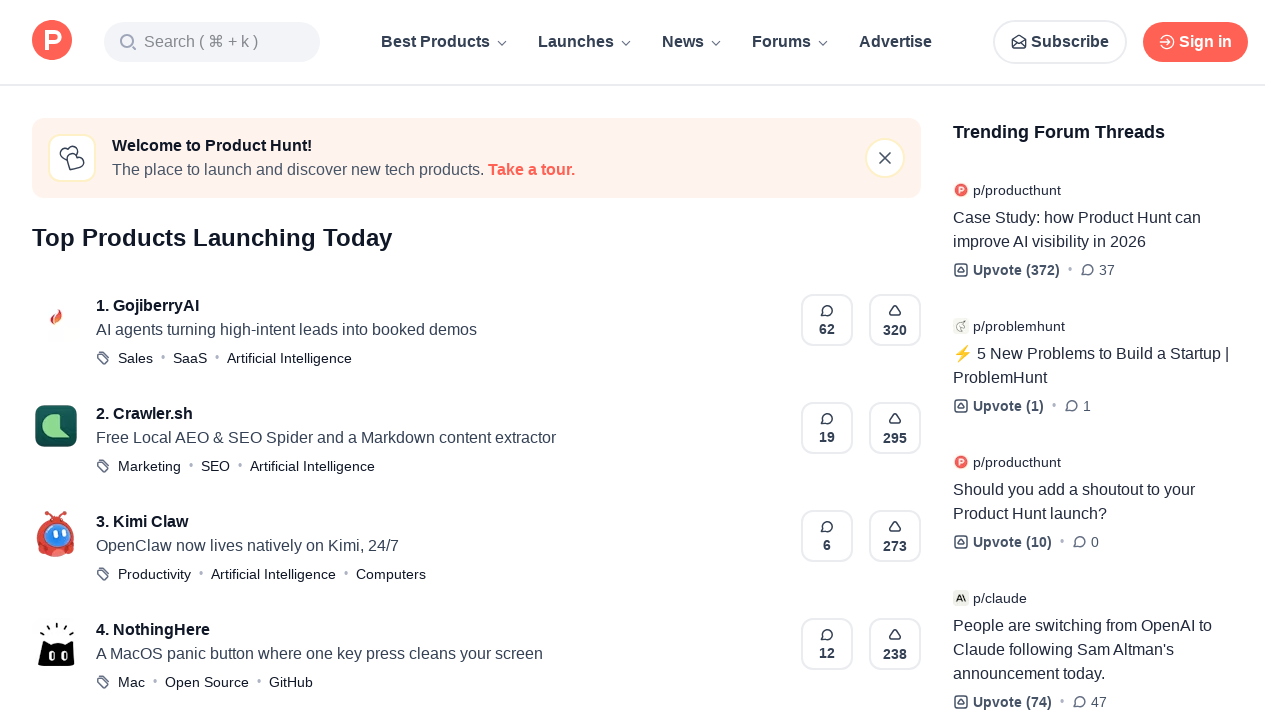

Located product item elements
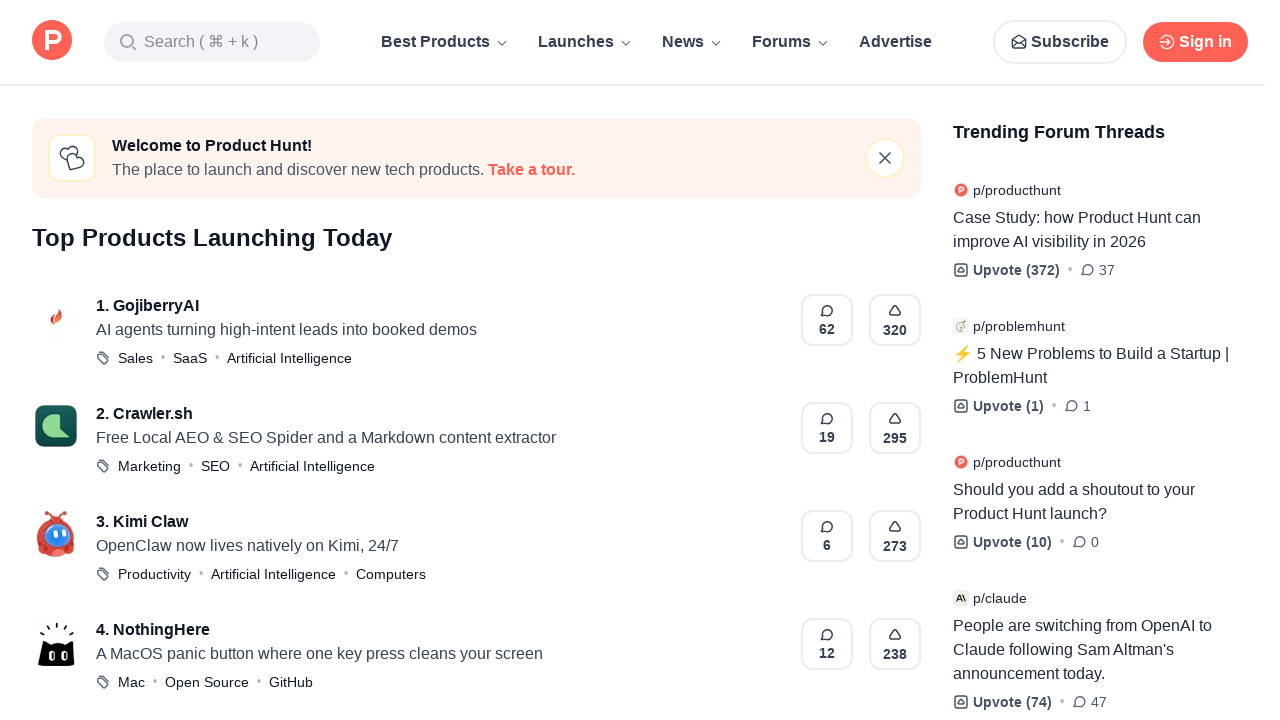

Verified that 33 product items are displayed on the page
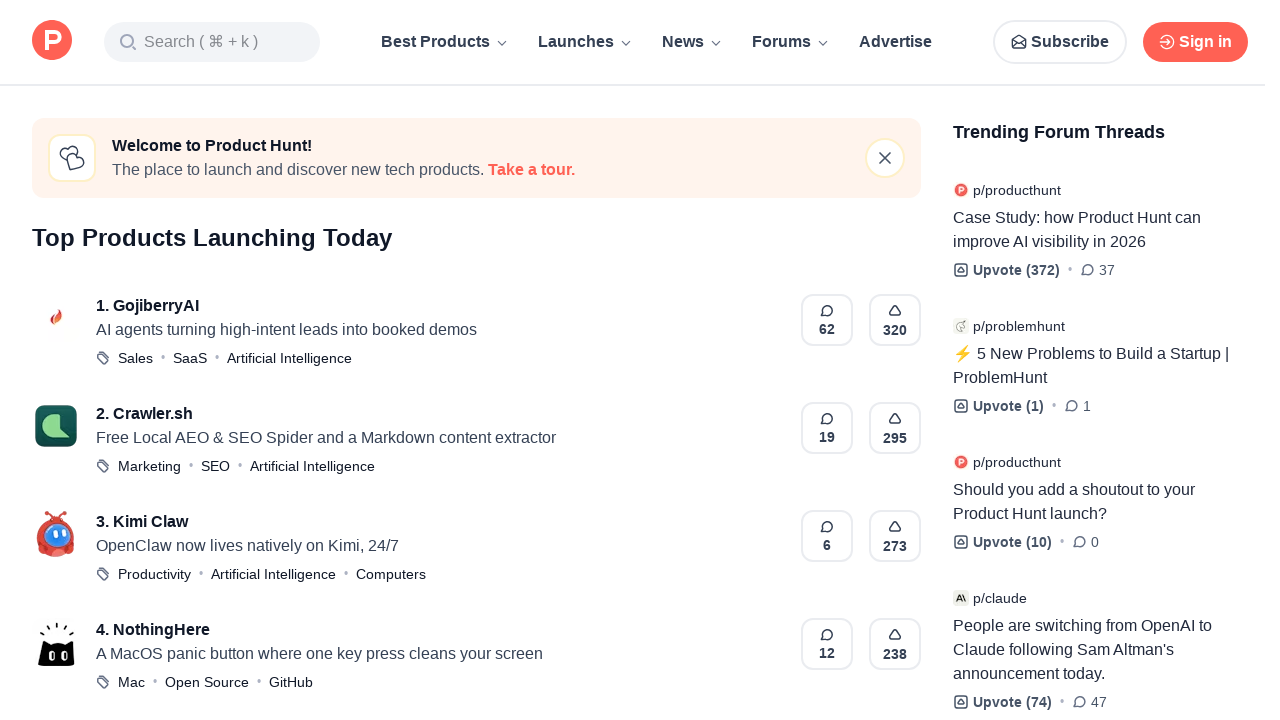

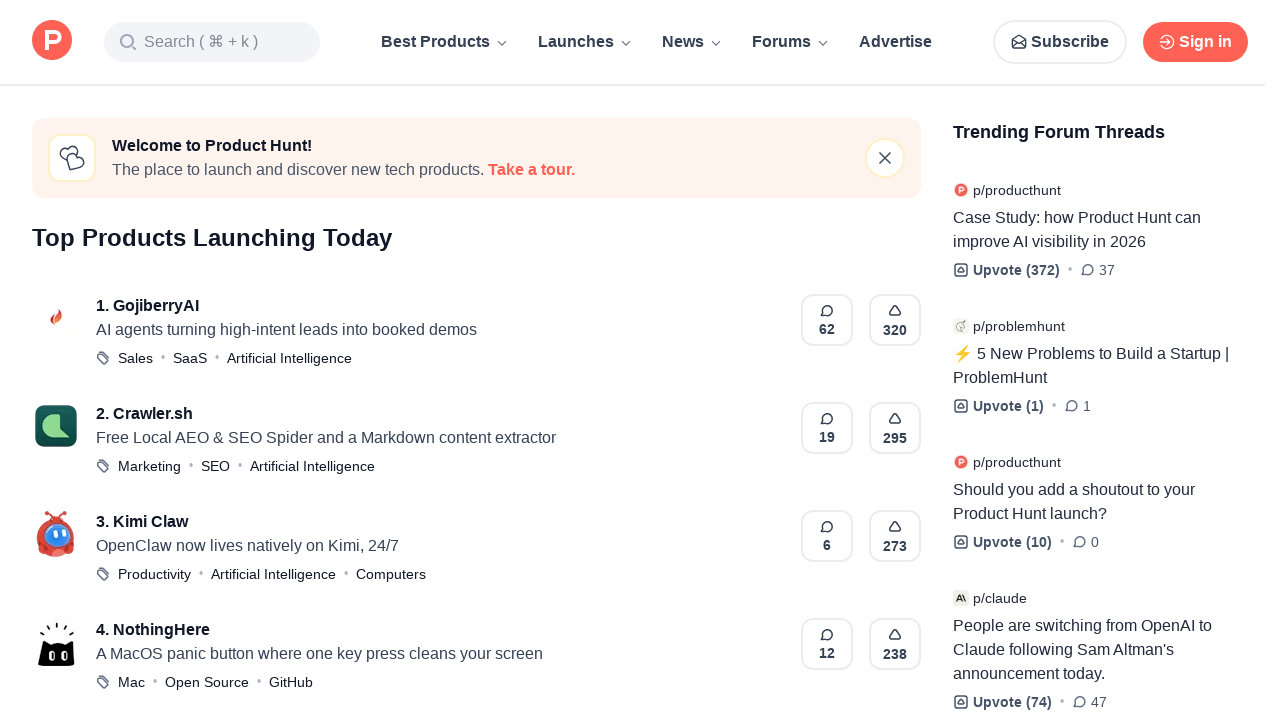